Tests clicking a radio button on an investment calculator page, specifically selecting the "beginning" option for investment timing.

Starting URL: https://www.calculator.net/investment-calculator.html

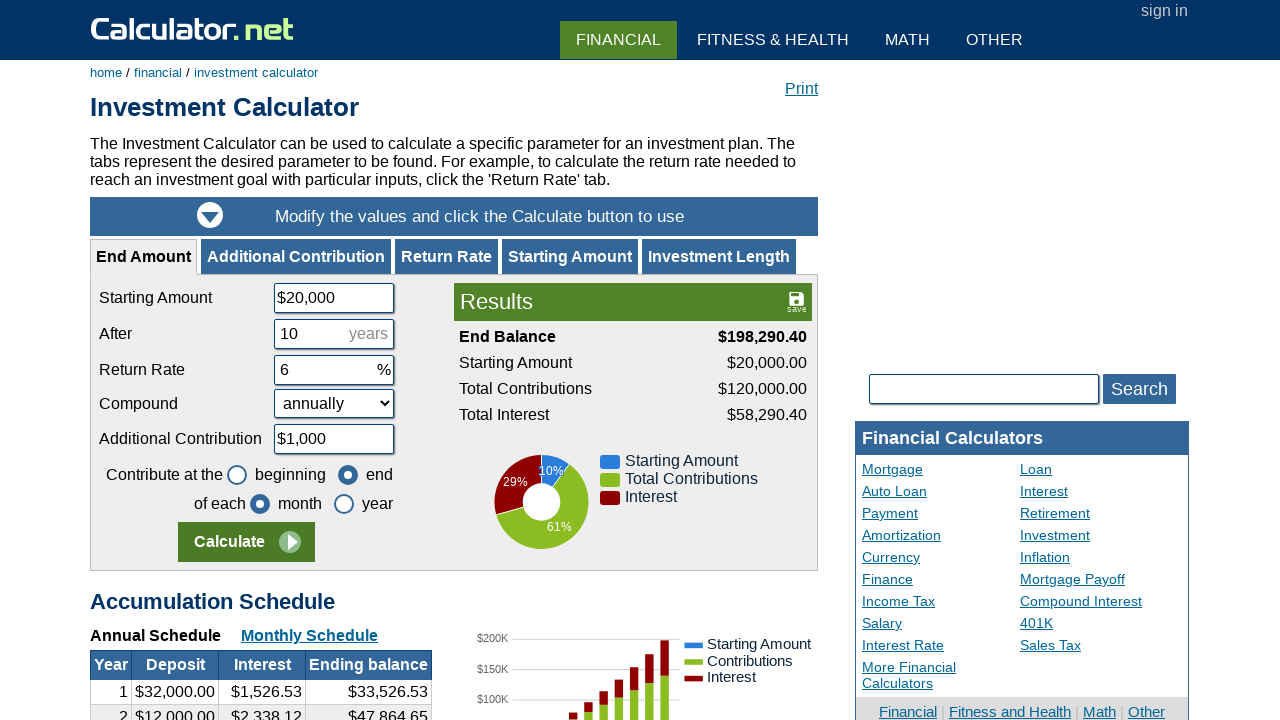

Waited for page to load (domcontentloaded)
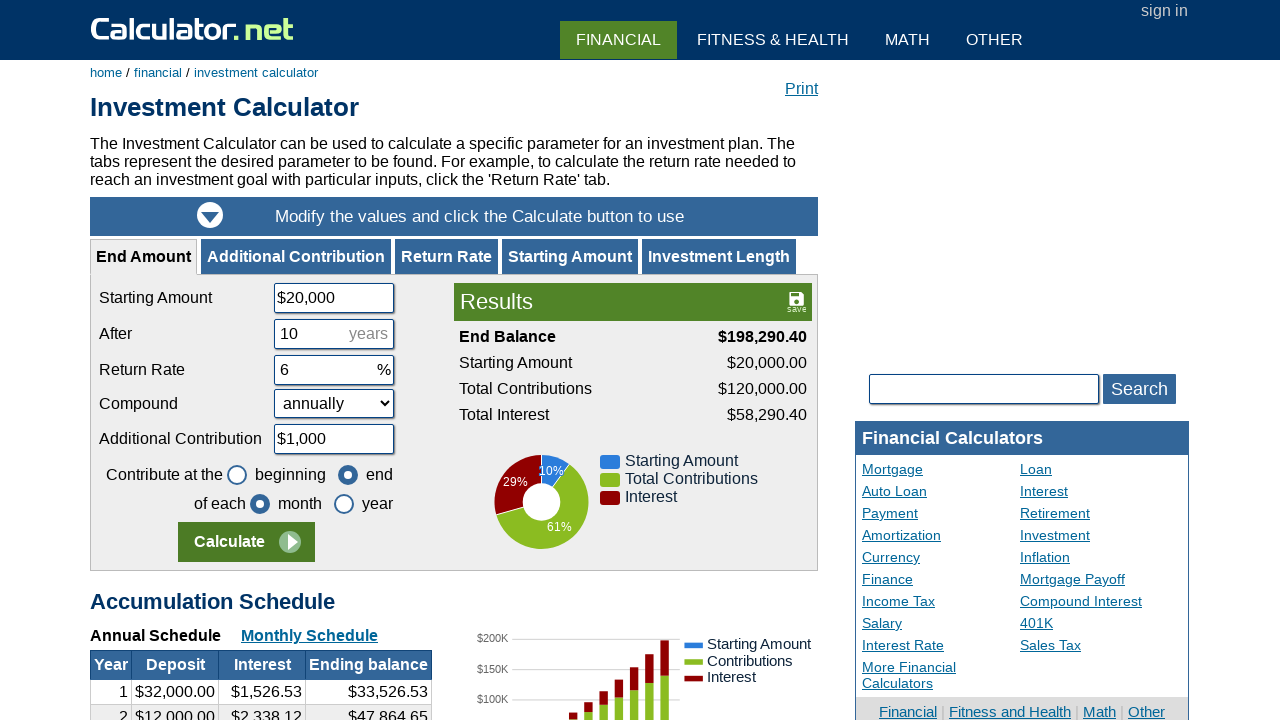

Clicked radio button to select 'beginning' option for investment timing at (237, 475) on xpath=//label[.//input[@value='beginning']]//span
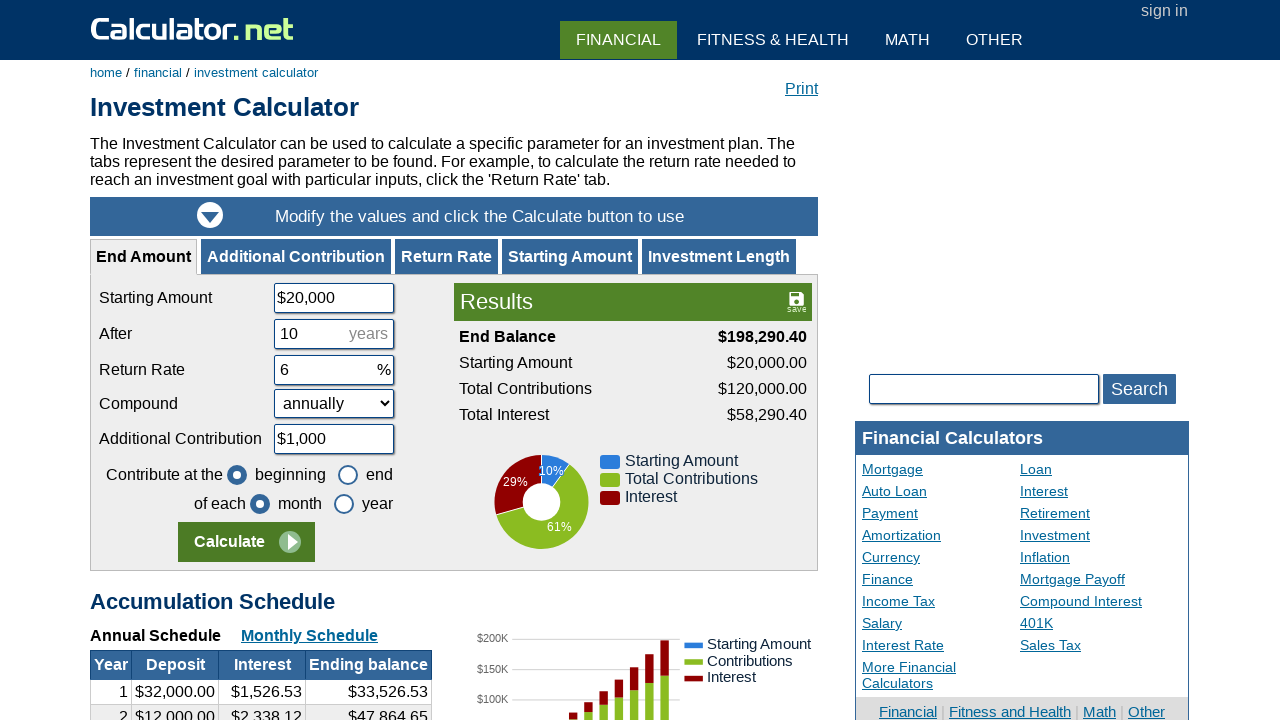

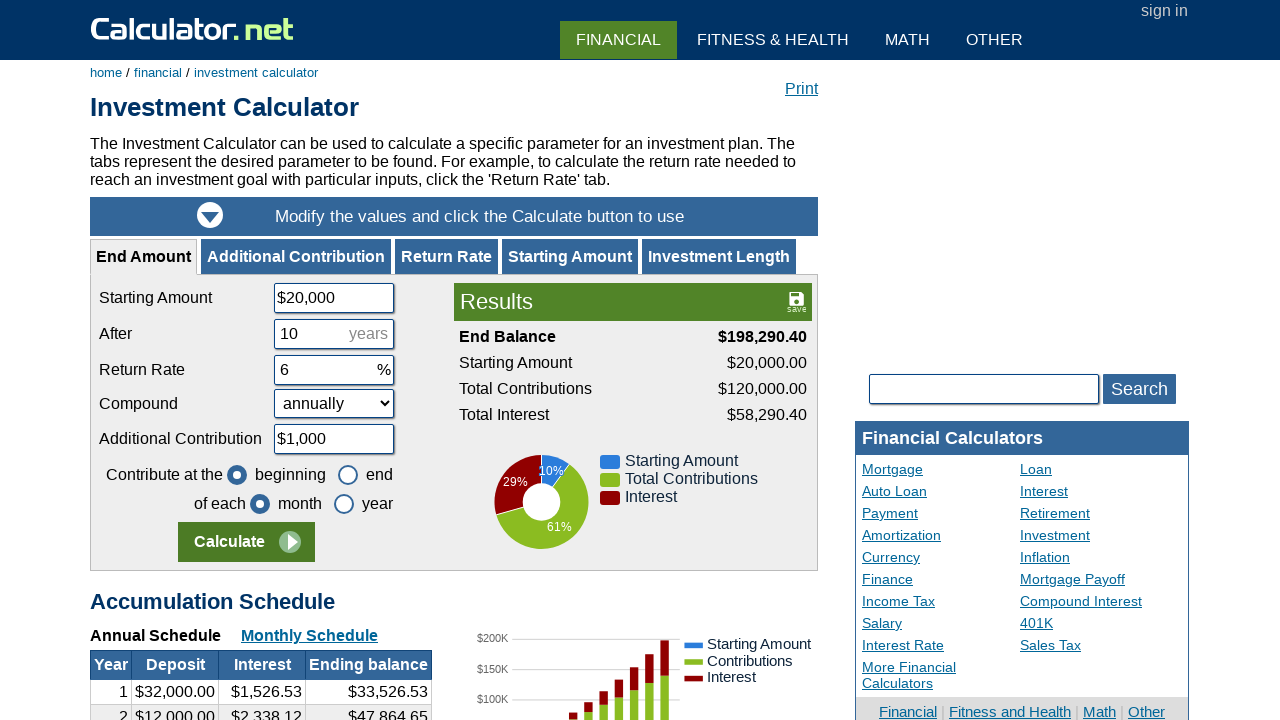